Tests JavaScript confirmation alert by clicking on Basic Elements tab, triggering a confirmation dialog, accepting it, and verifying the "You pressed OK!" message appears.

Starting URL: http://automationbykrishna.com/

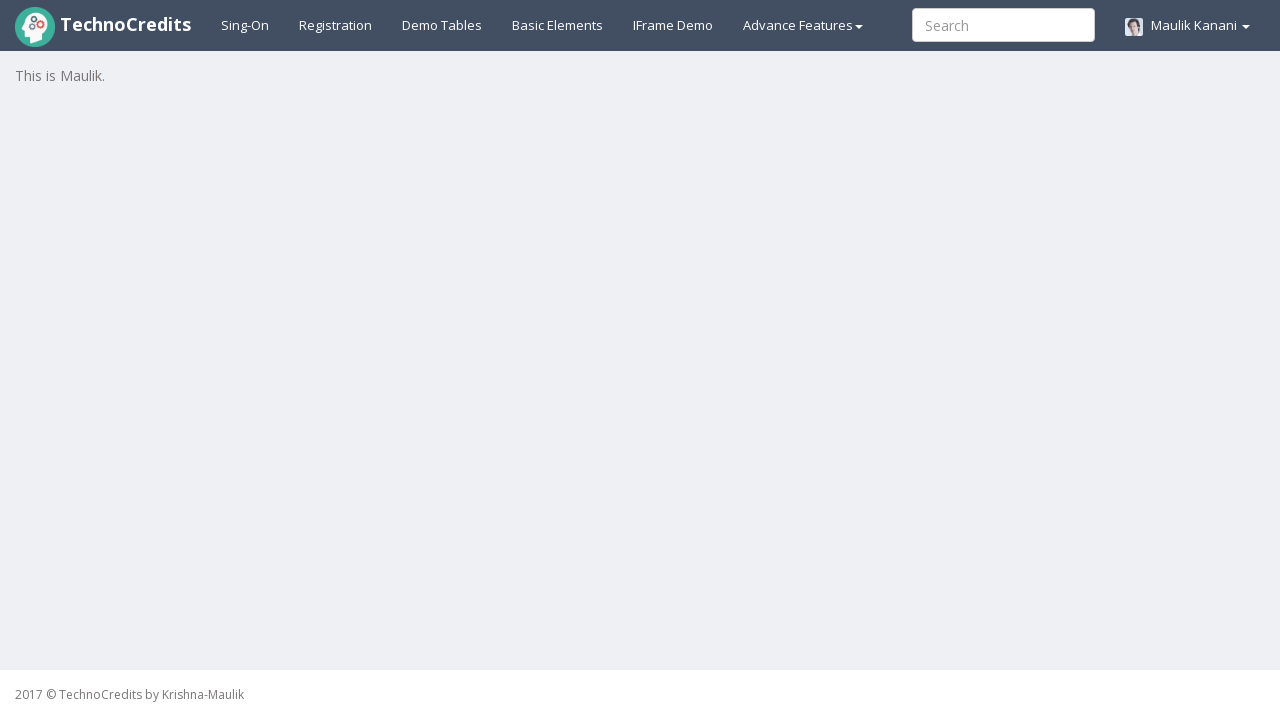

Clicked on Basic Elements tab at (558, 25) on #basicelements
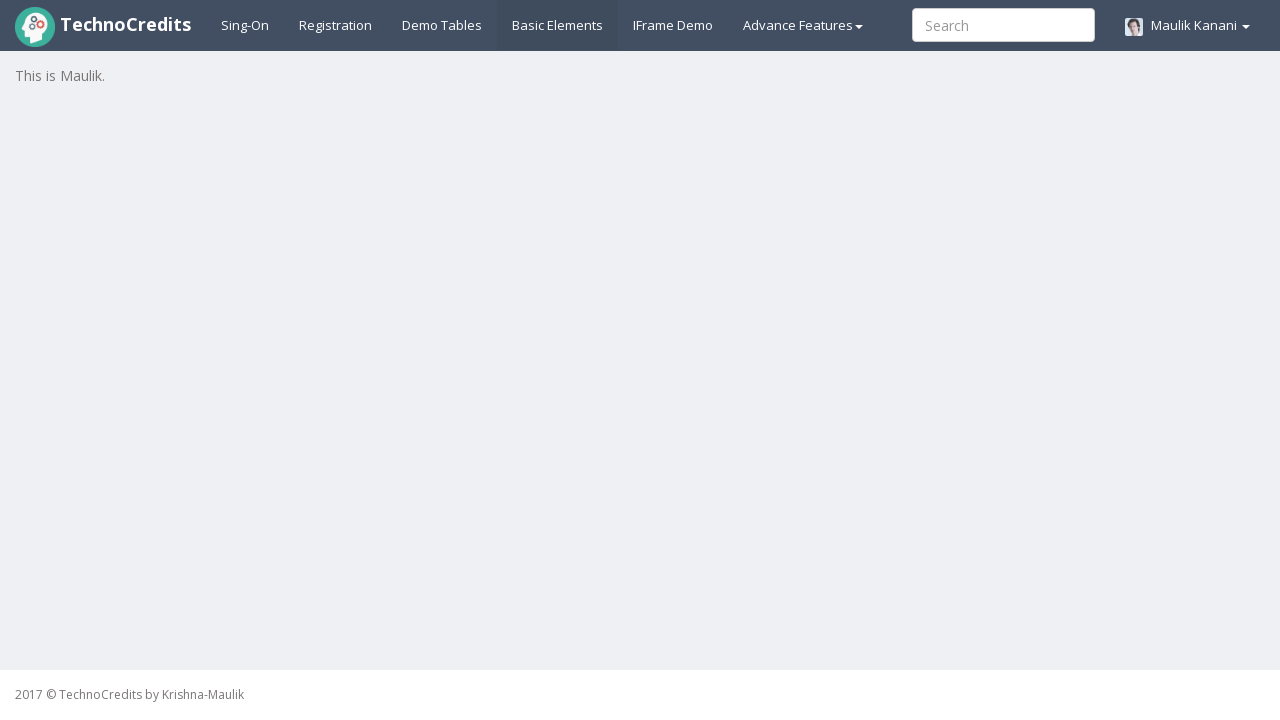

Waited 2 seconds for page to load
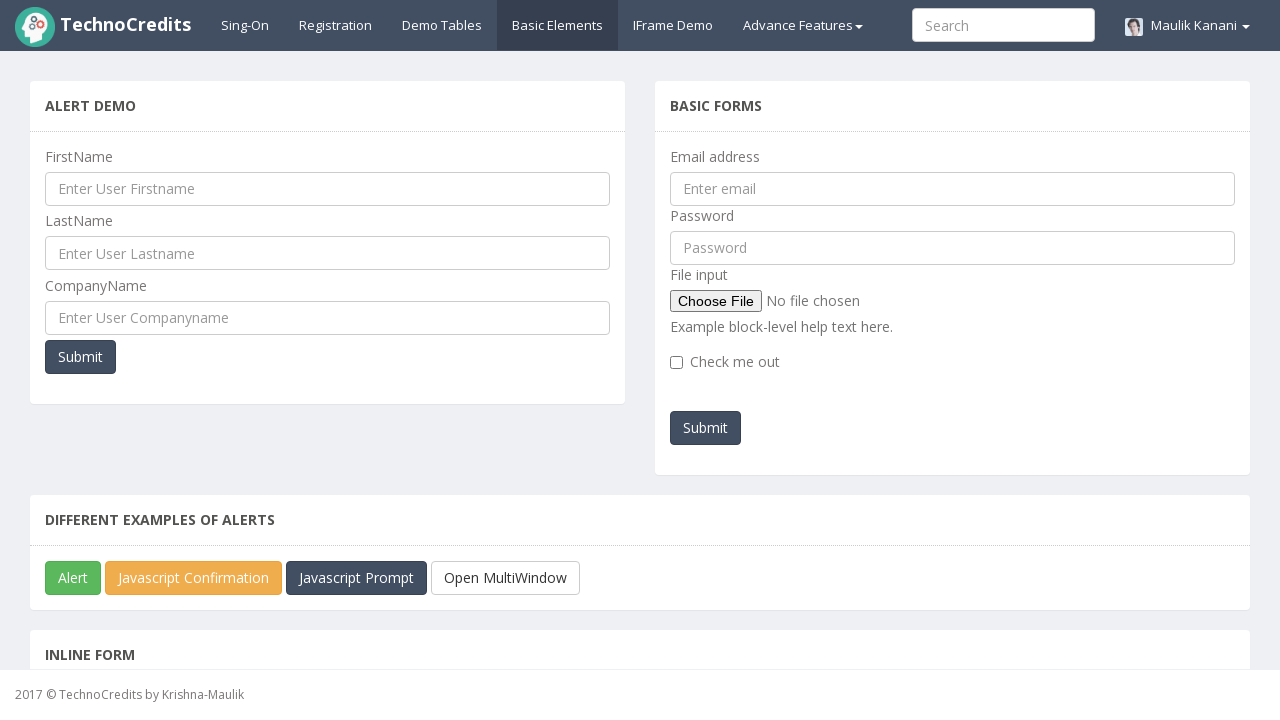

Clicked on JavaScript Confirmation button (first attempt) at (194, 578) on button.btn.btn-warning
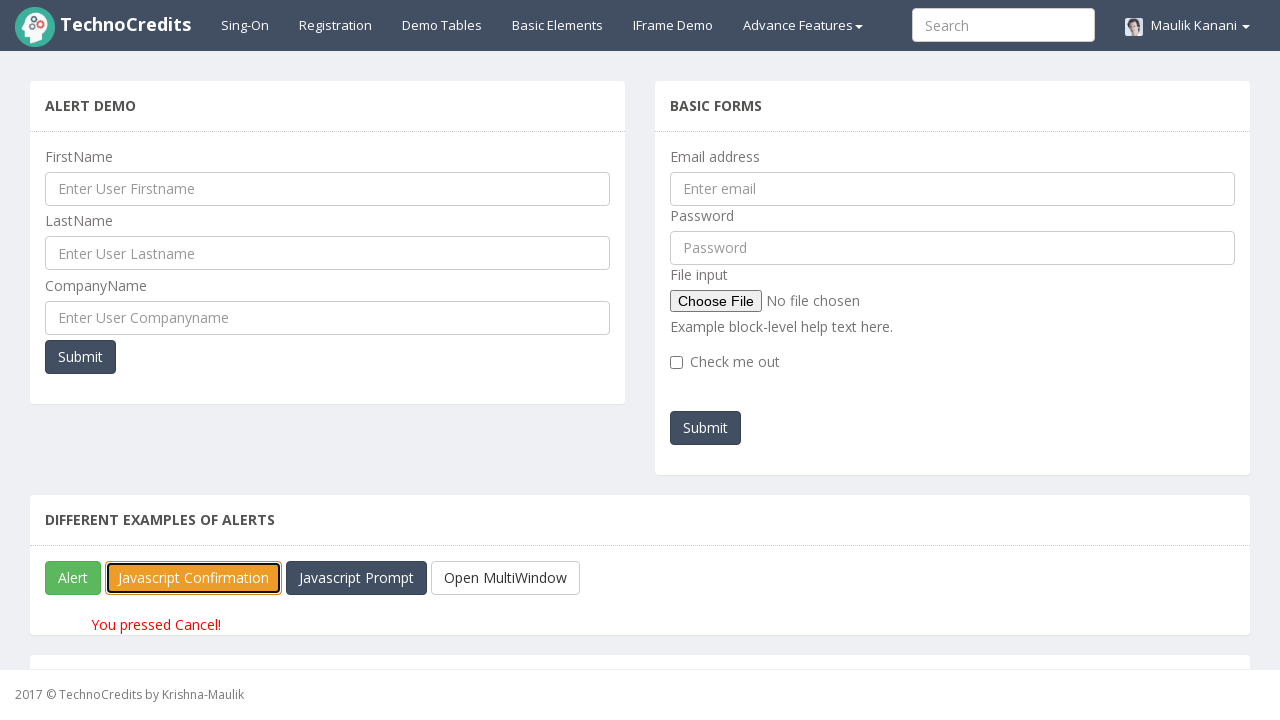

Set up dialog handler to accept confirmation dialogs
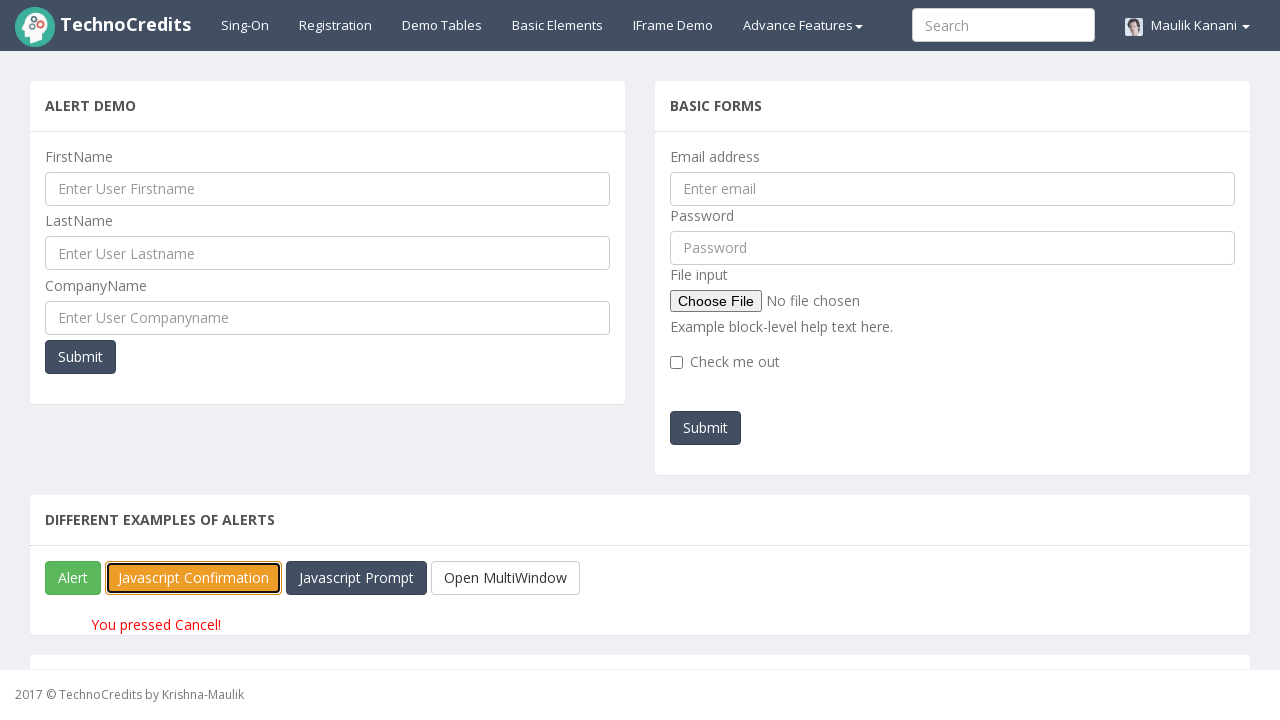

Re-triggered JavaScript Confirmation button with dialog handler active at (194, 578) on button.btn.btn-warning
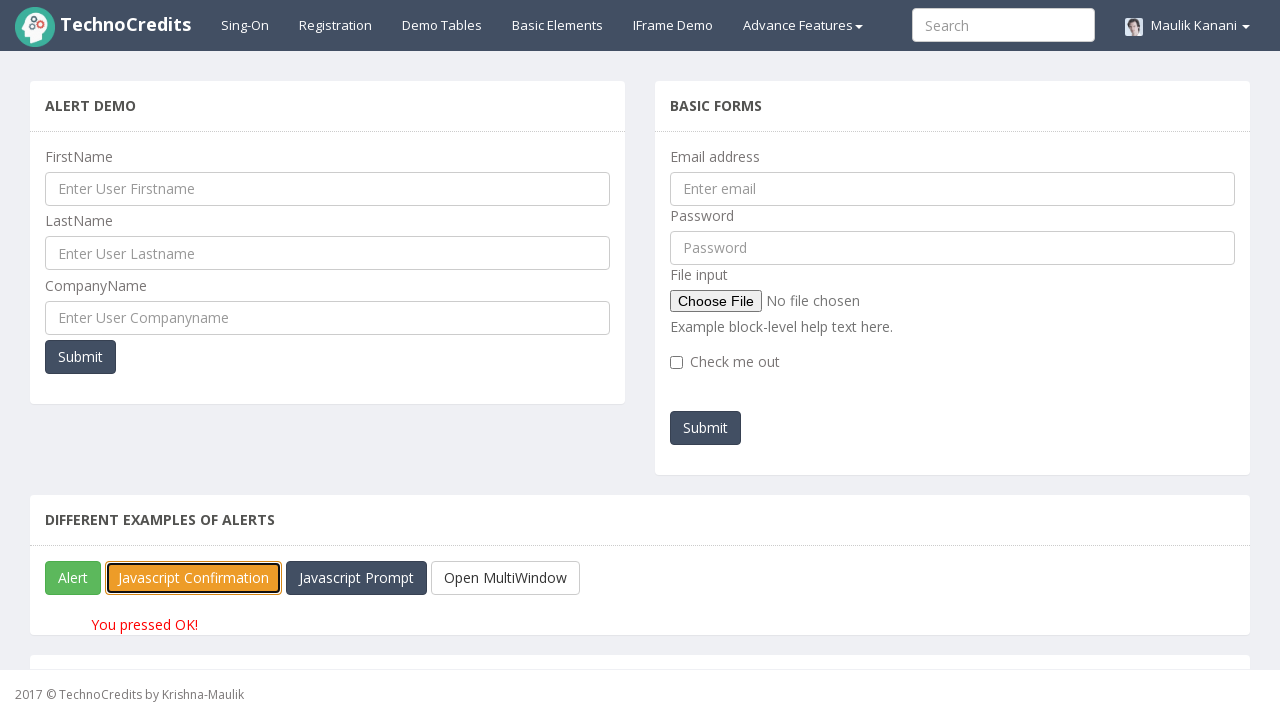

Waited for result message element to be visible
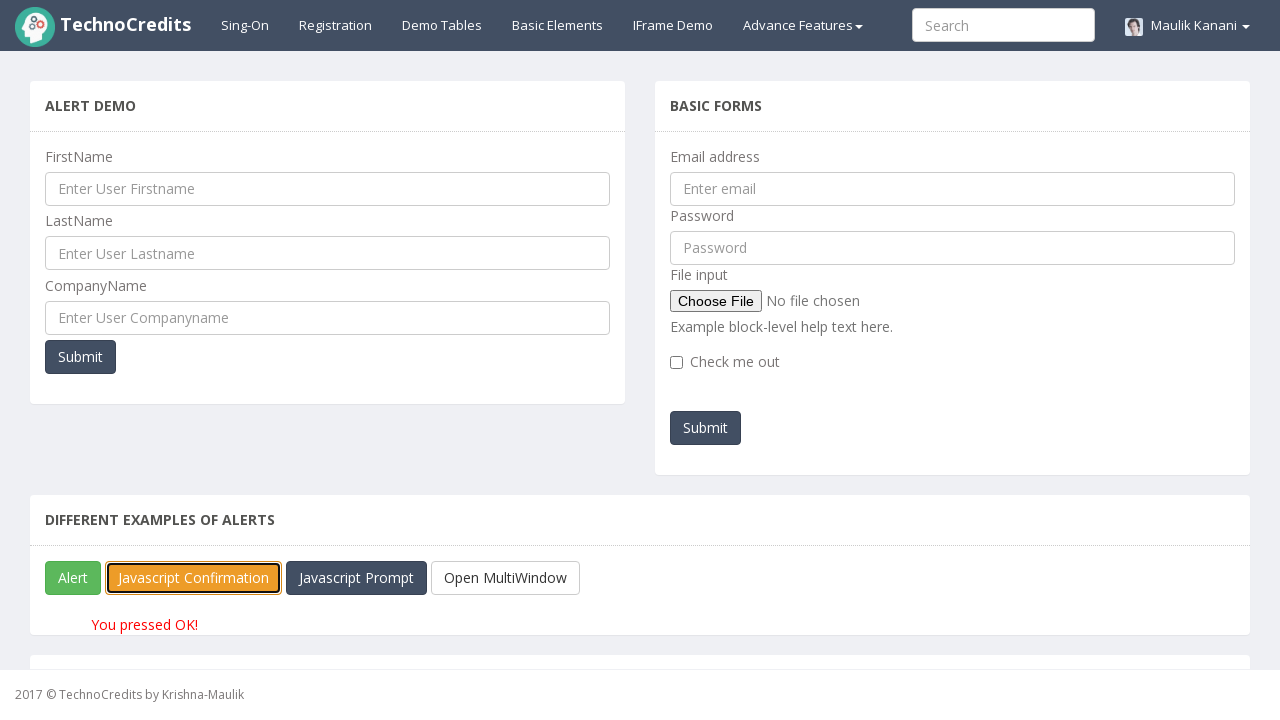

Retrieved result text: 'You pressed OK!'
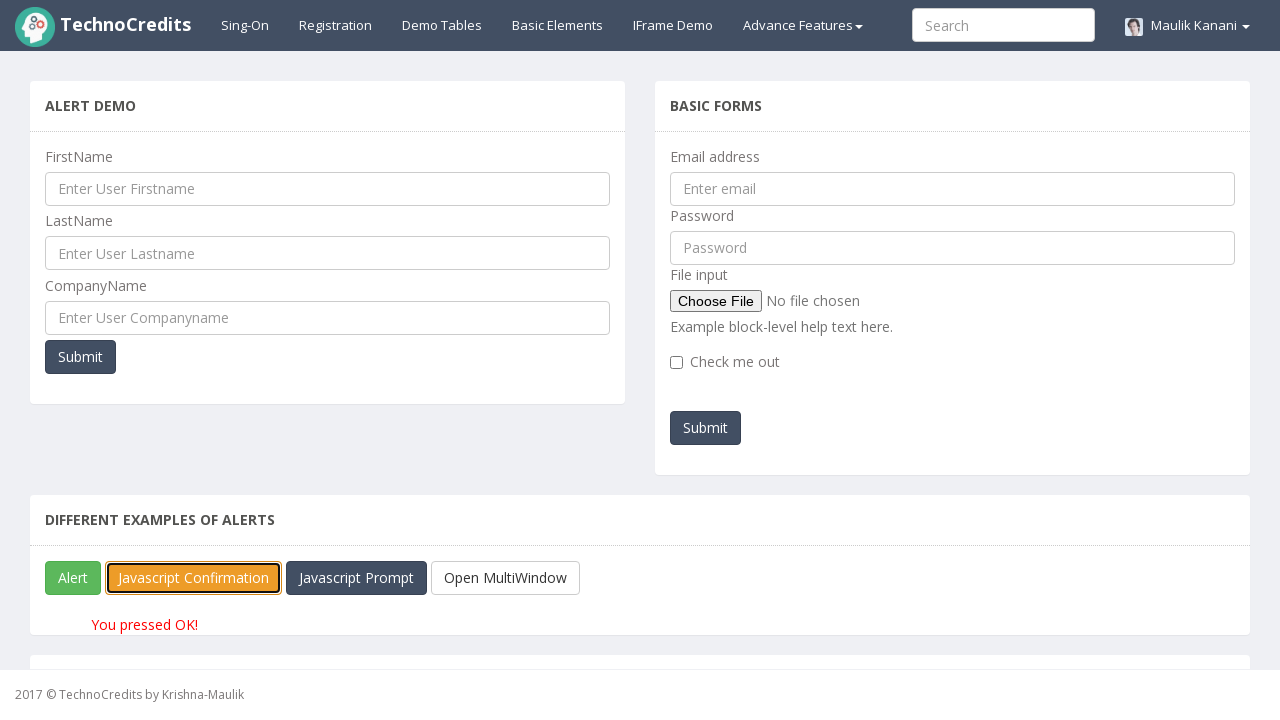

Verified that 'You pressed OK!' message appears in result
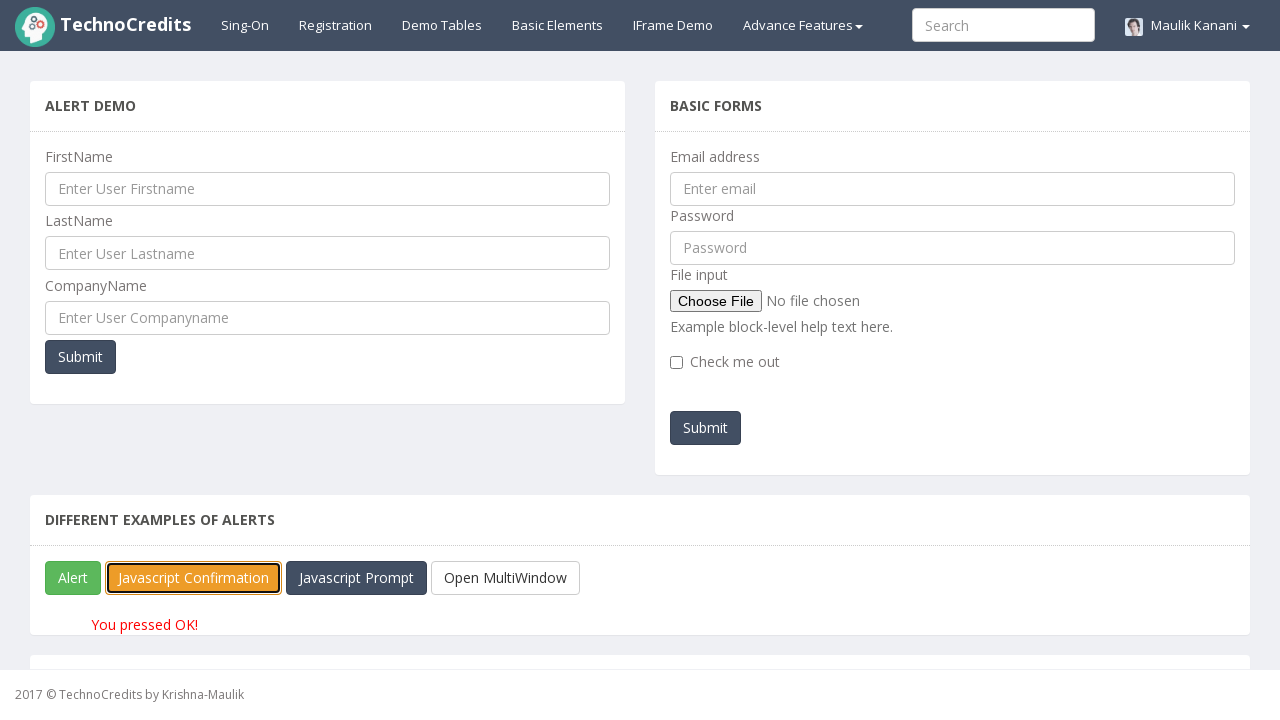

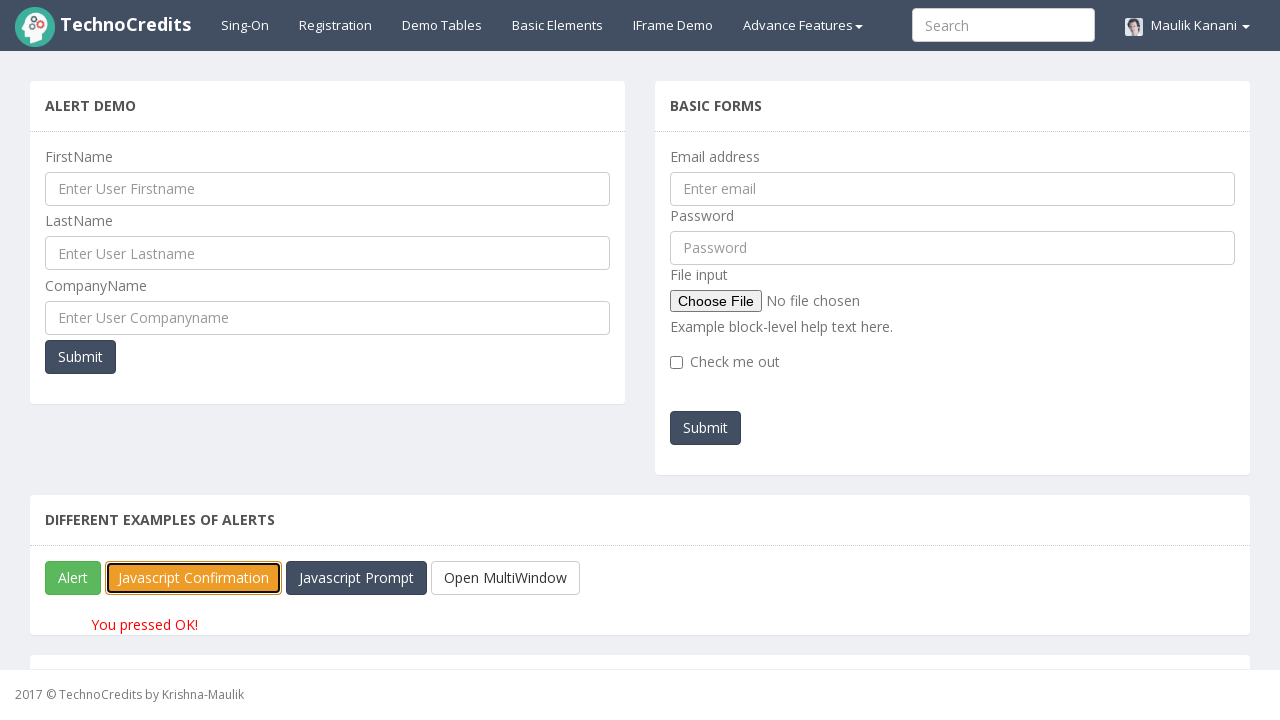